Navigates to the automation practice page and interacts with the 'Open Tab' element to verify it exists and is visible.

Starting URL: https://rahulshettyacademy.com/AutomationPractice/

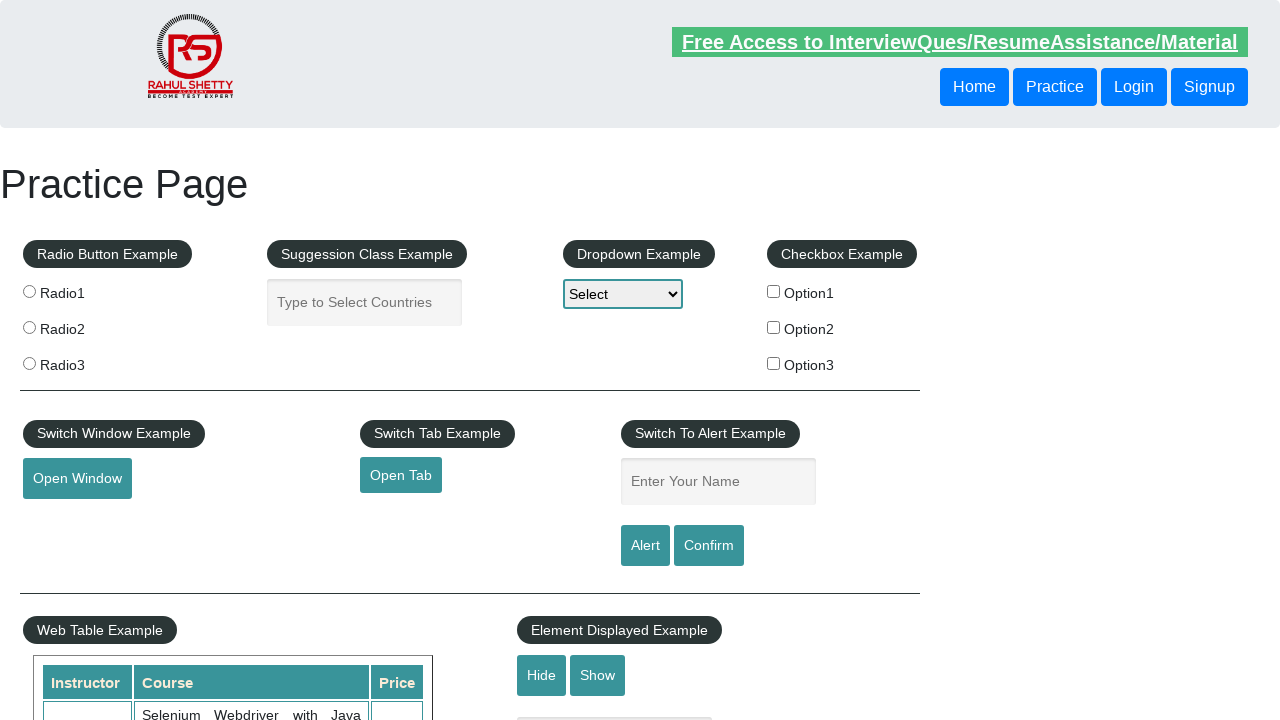

Navigated to automation practice page
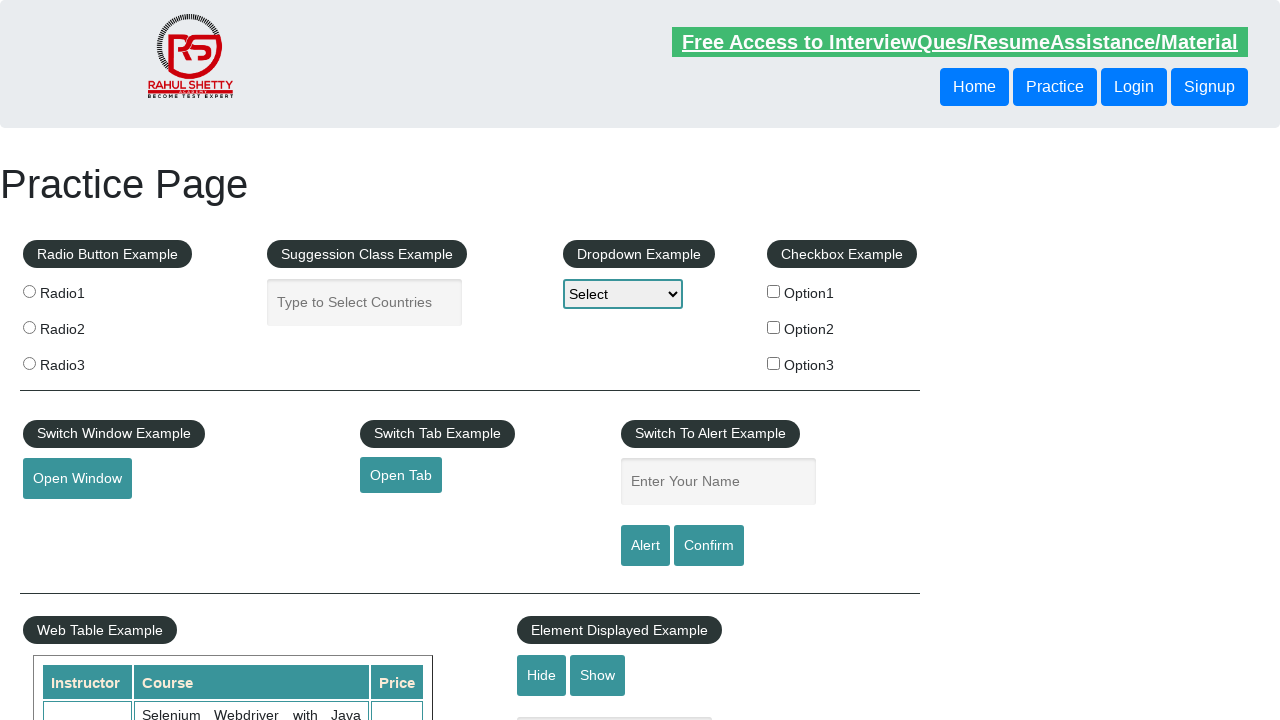

Open Tab element is present in DOM
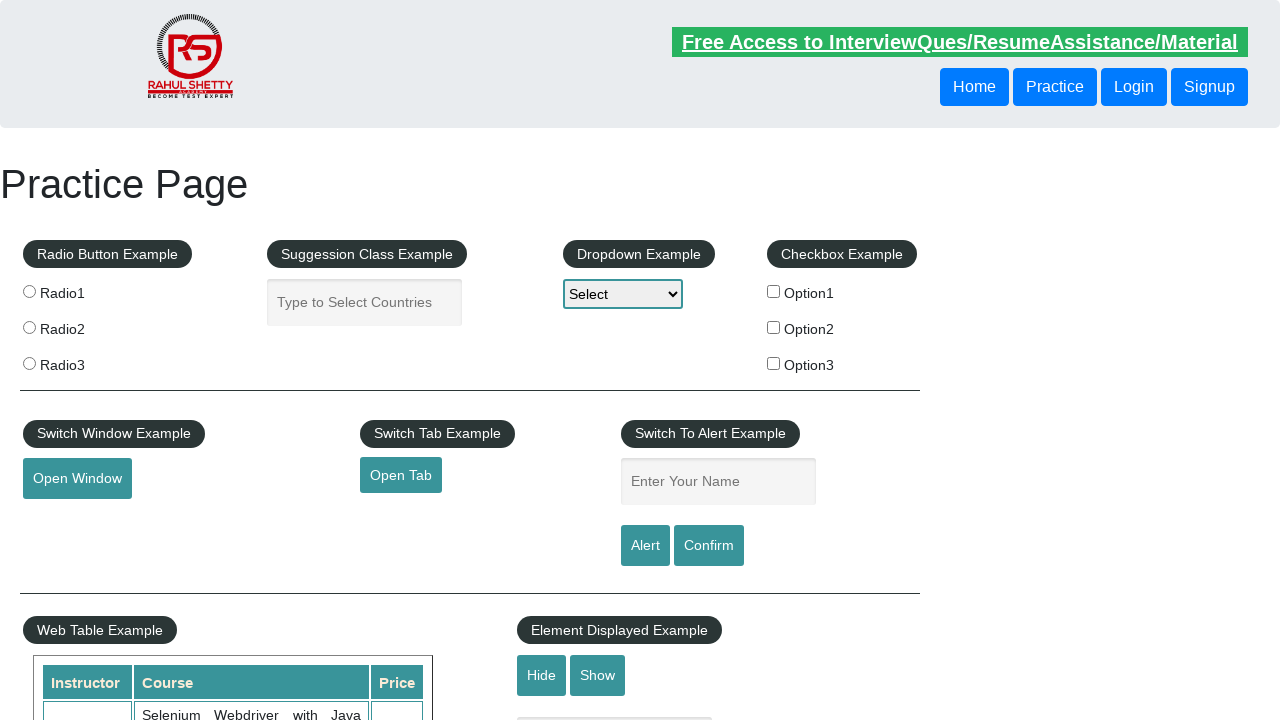

Verified Open Tab element is visible
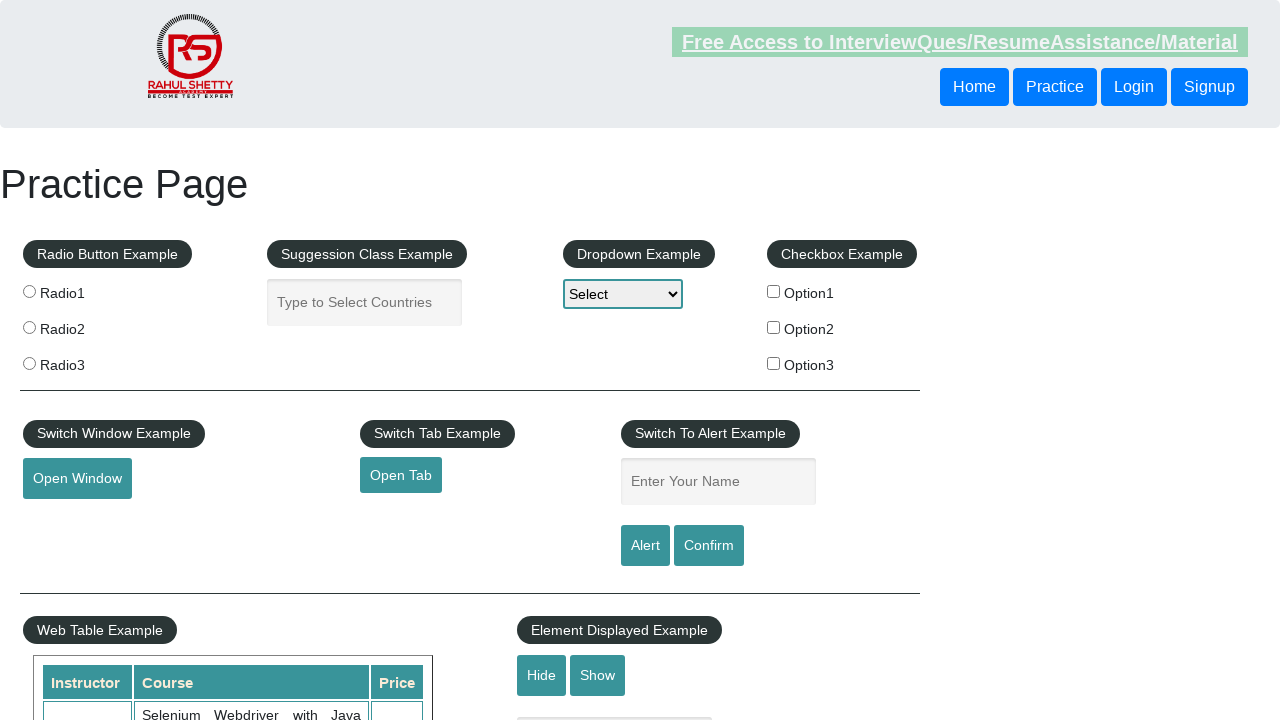

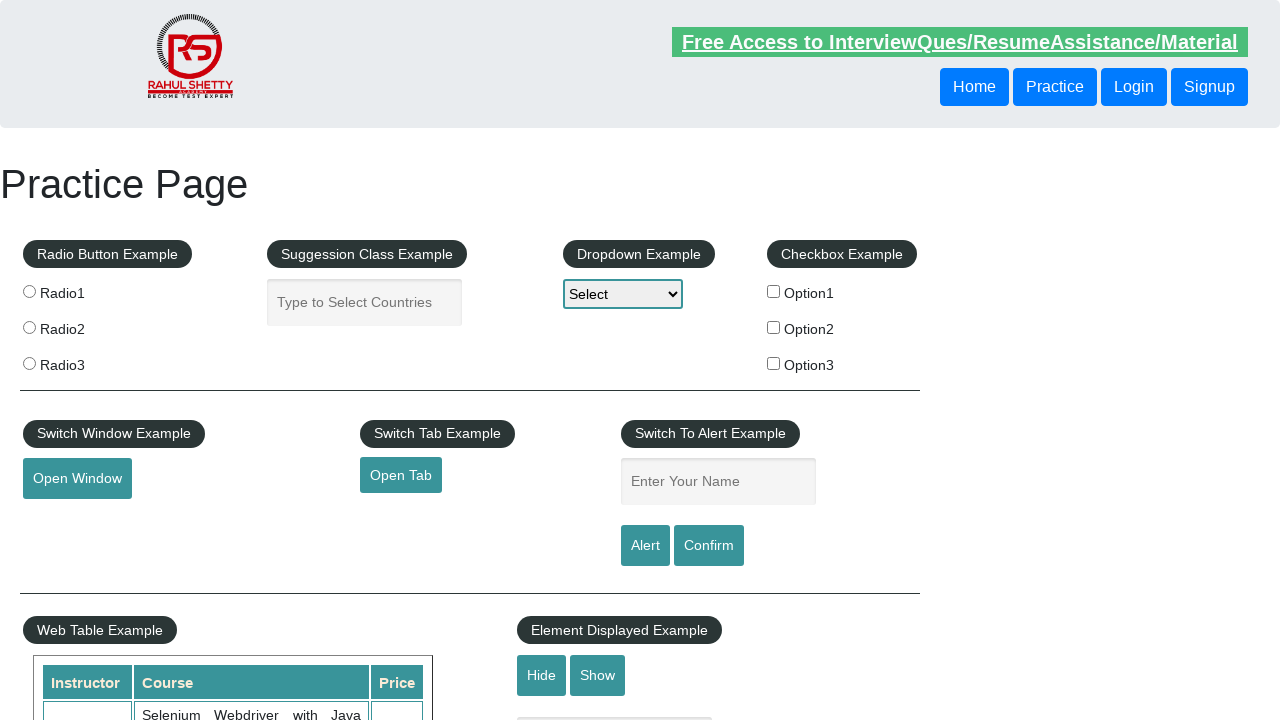